Navigates to Banco Popular de Costa Rica homepage and verifies the page loads successfully by checking the page title.

Starting URL: https://www.bancopopular.fi.cr/

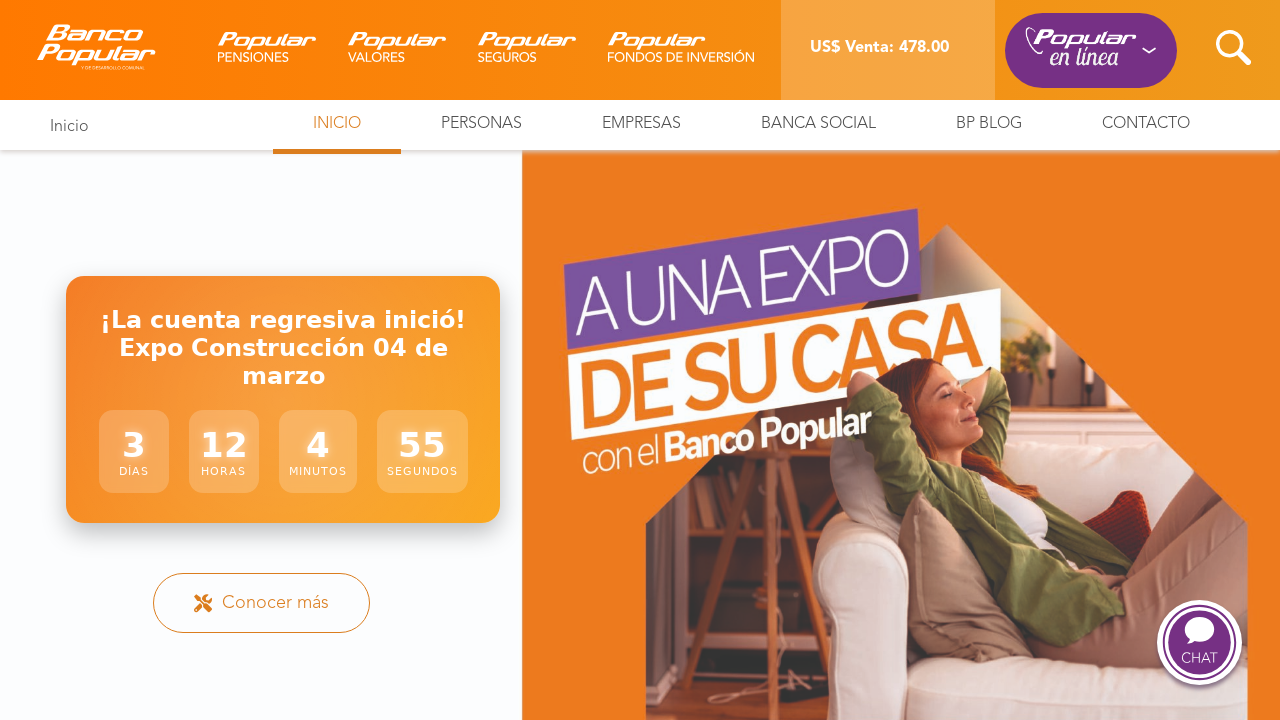

Navigated to Banco Popular de Costa Rica homepage
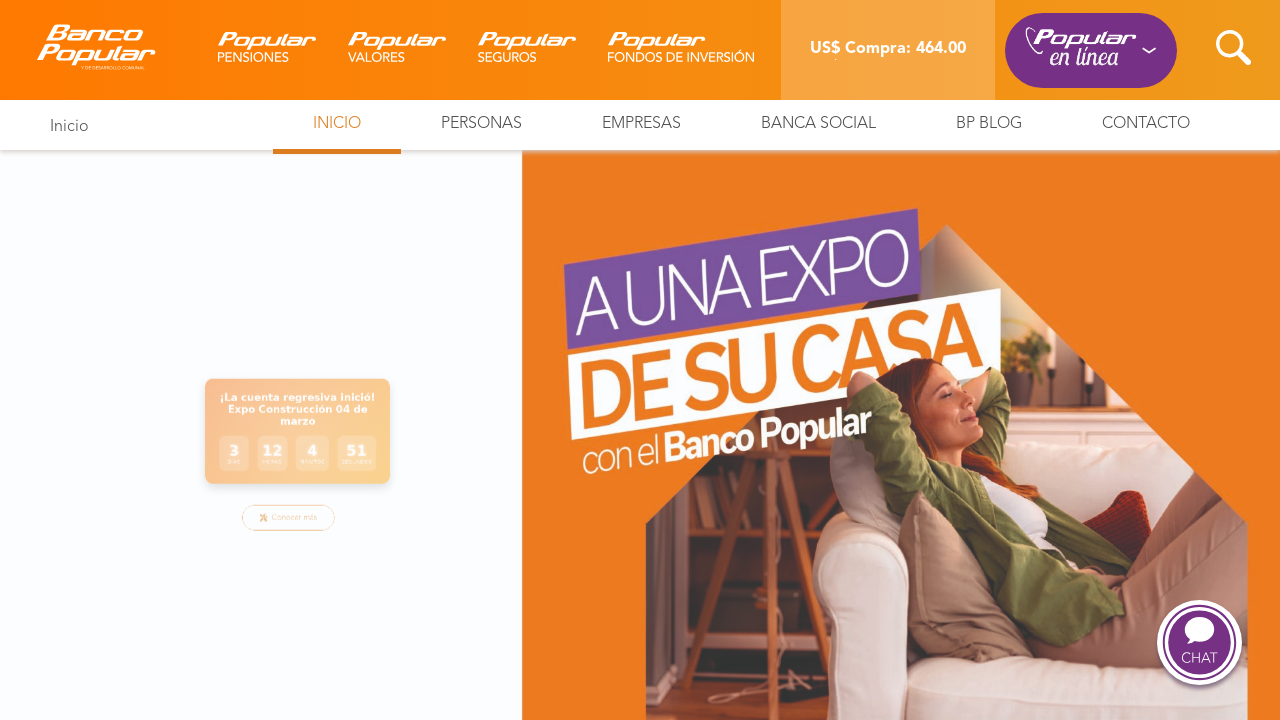

Page DOM content loaded
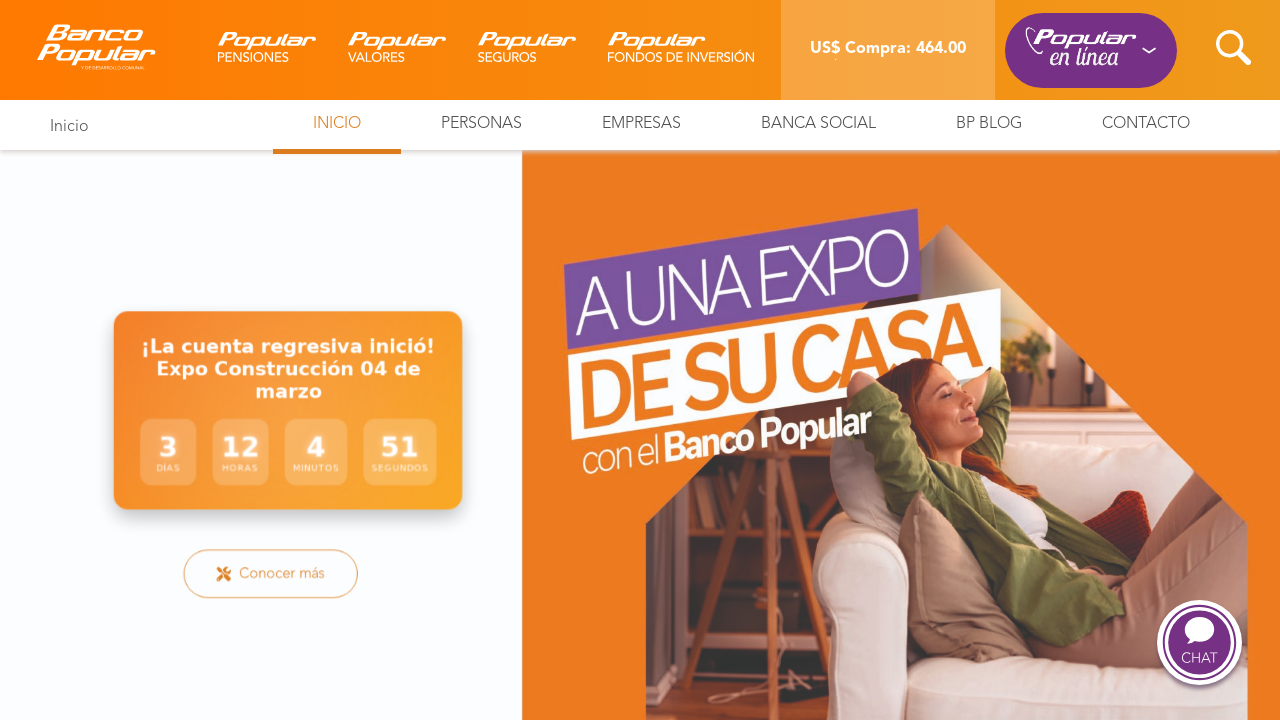

Retrieved page title: 'Inicio | Banco Popular - Web Comercial Corporativa'
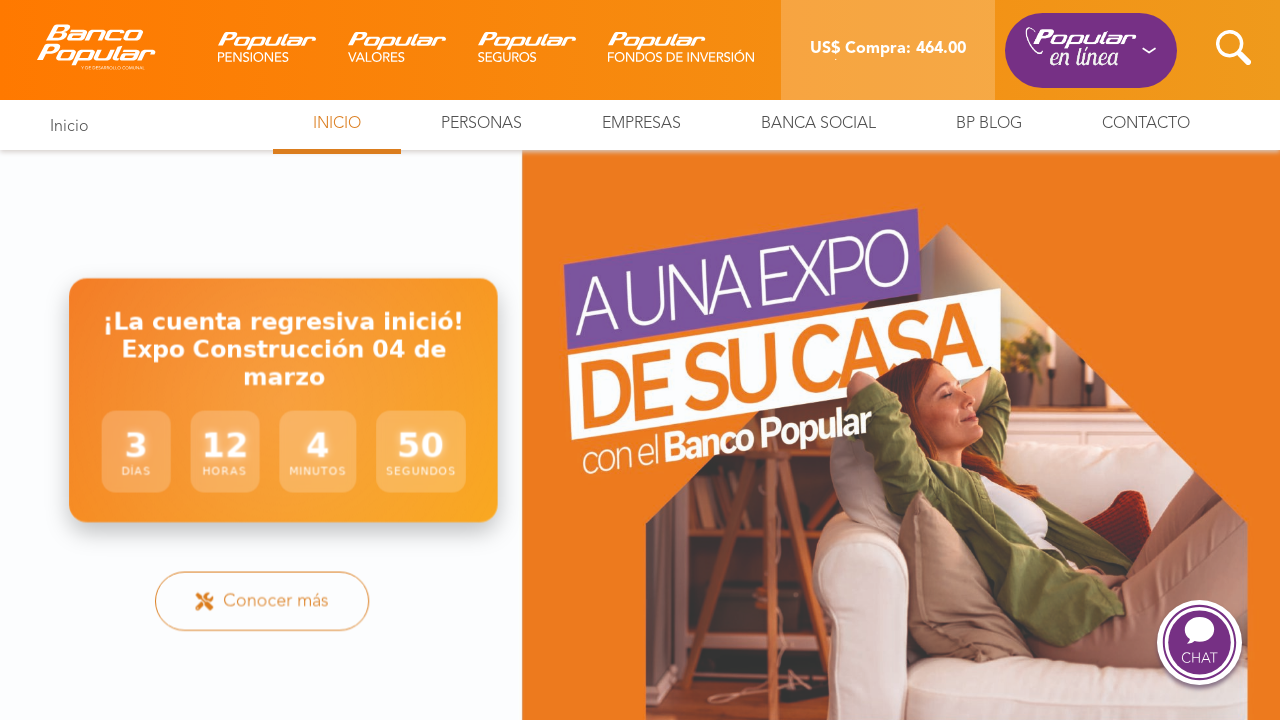

Verified page title is not empty
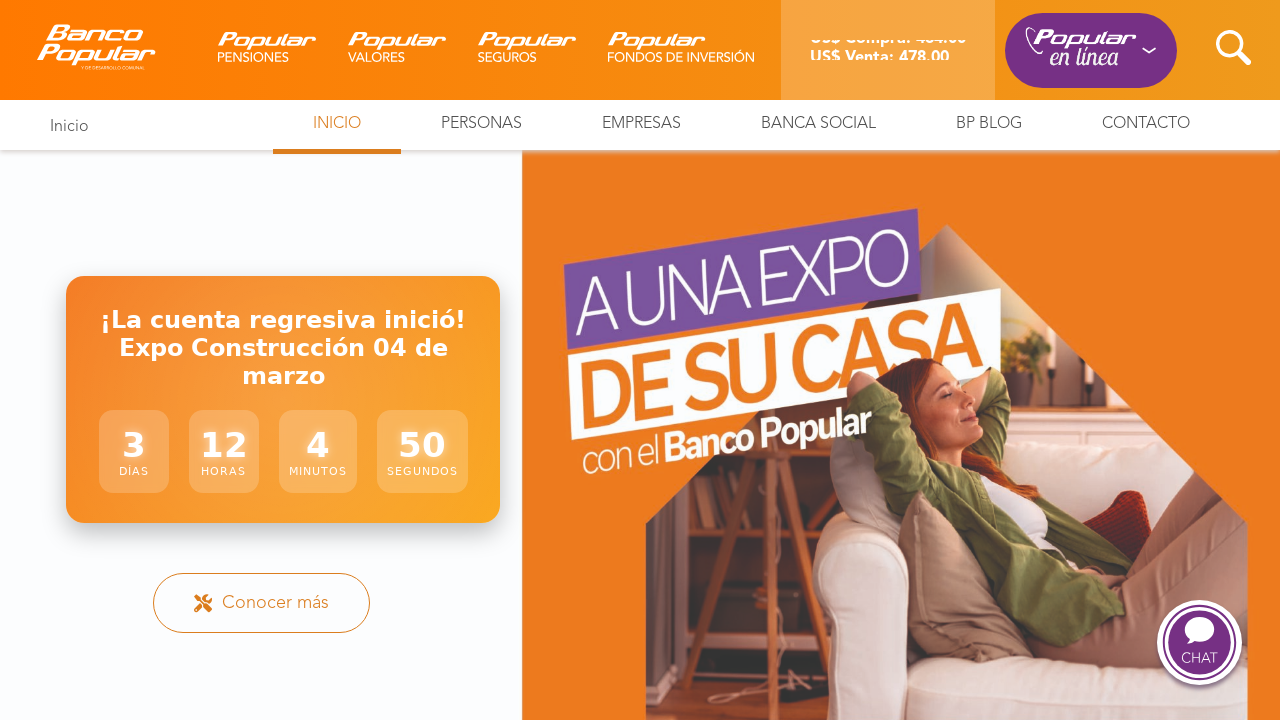

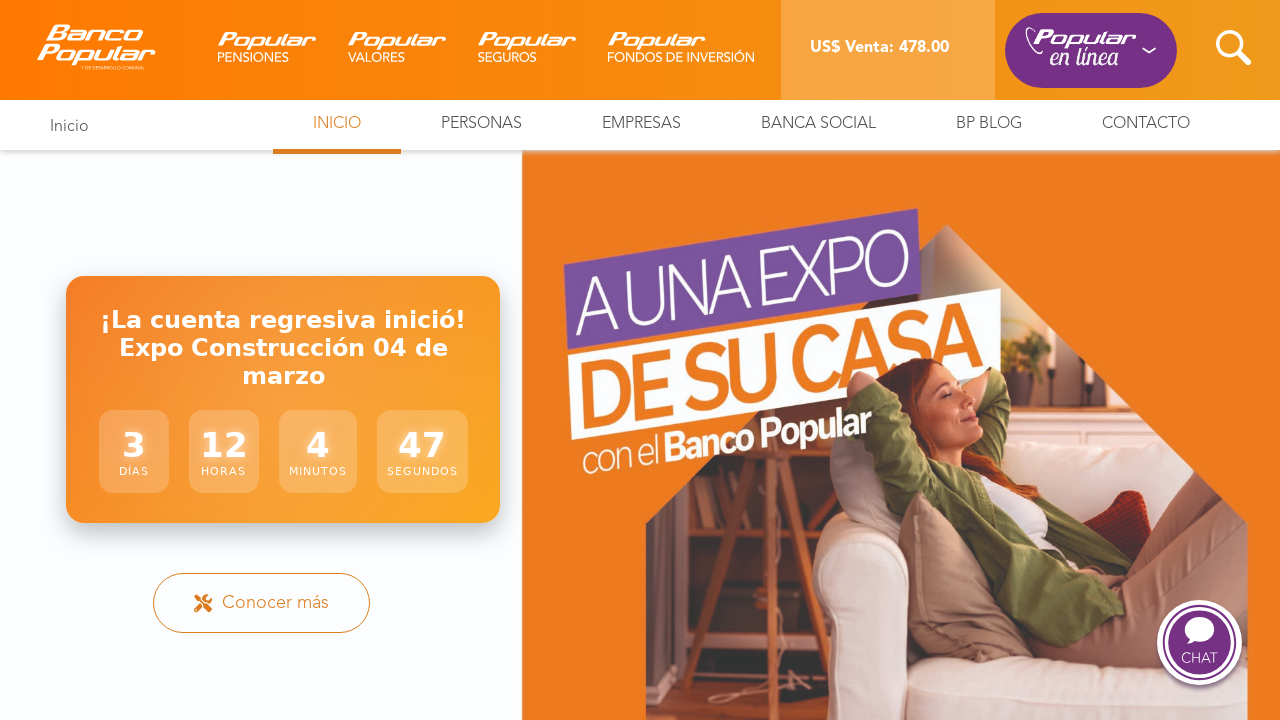